Tests file upload functionality on the tus.io demo page by scrolling to the upload element and interacting with the file upload button.

Starting URL: https://tus.io/demo

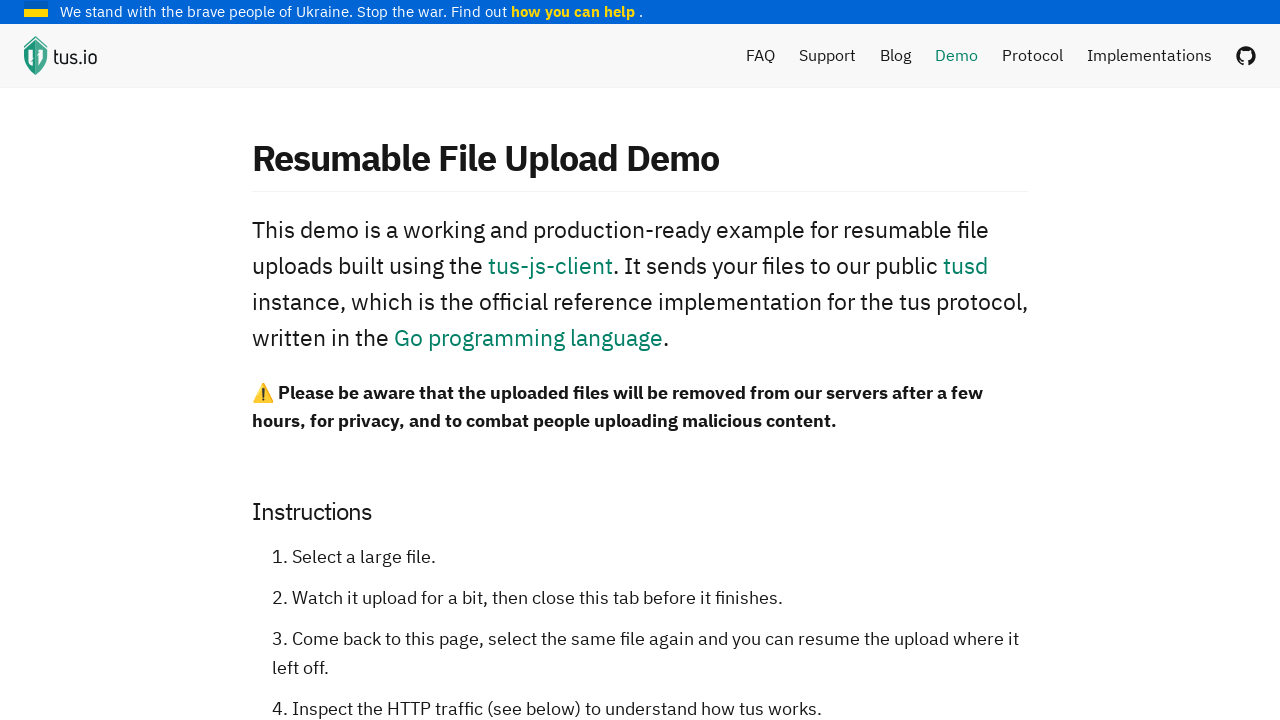

Waited for upload element #P0-0 to be visible
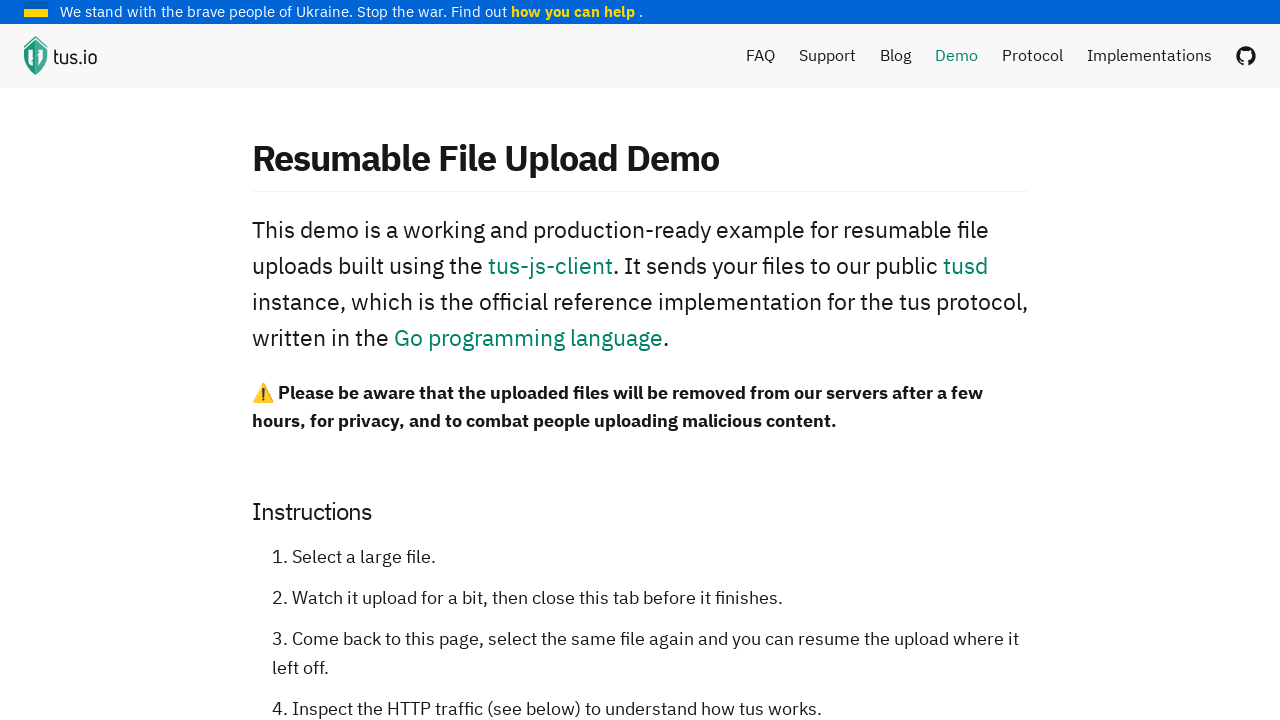

Scrolled upload element into view
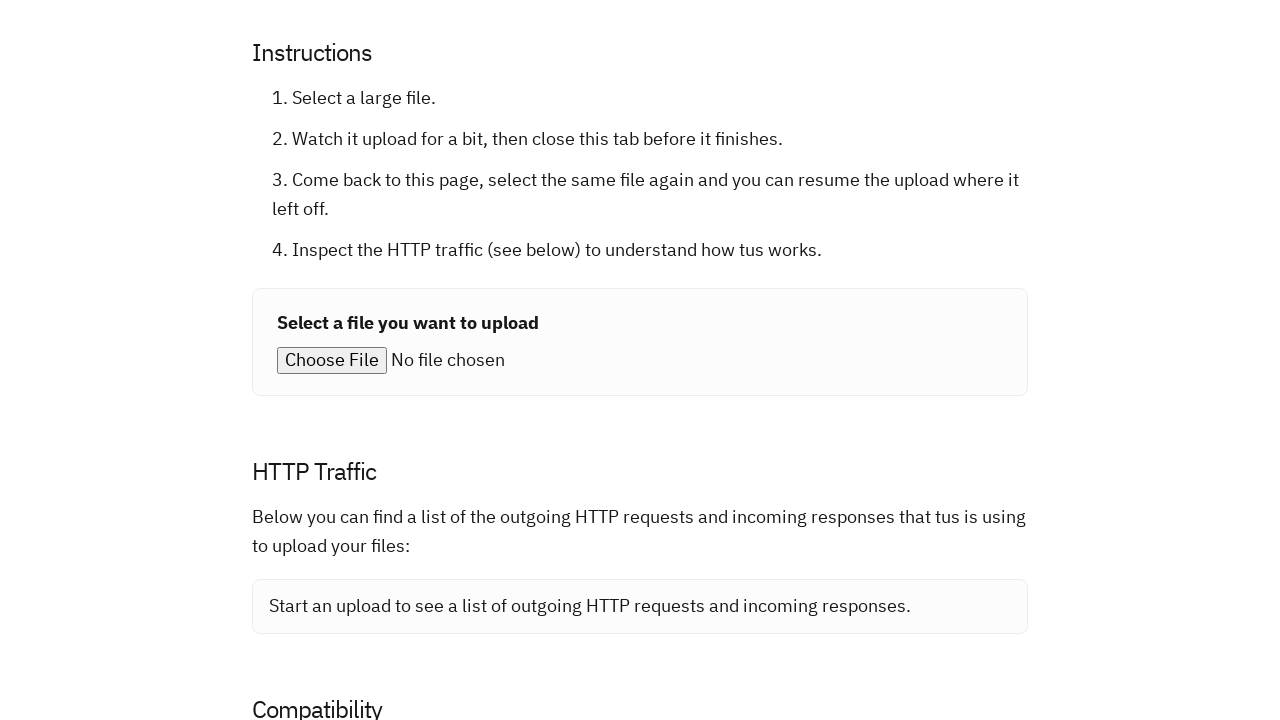

Set input files with test_document.pdf
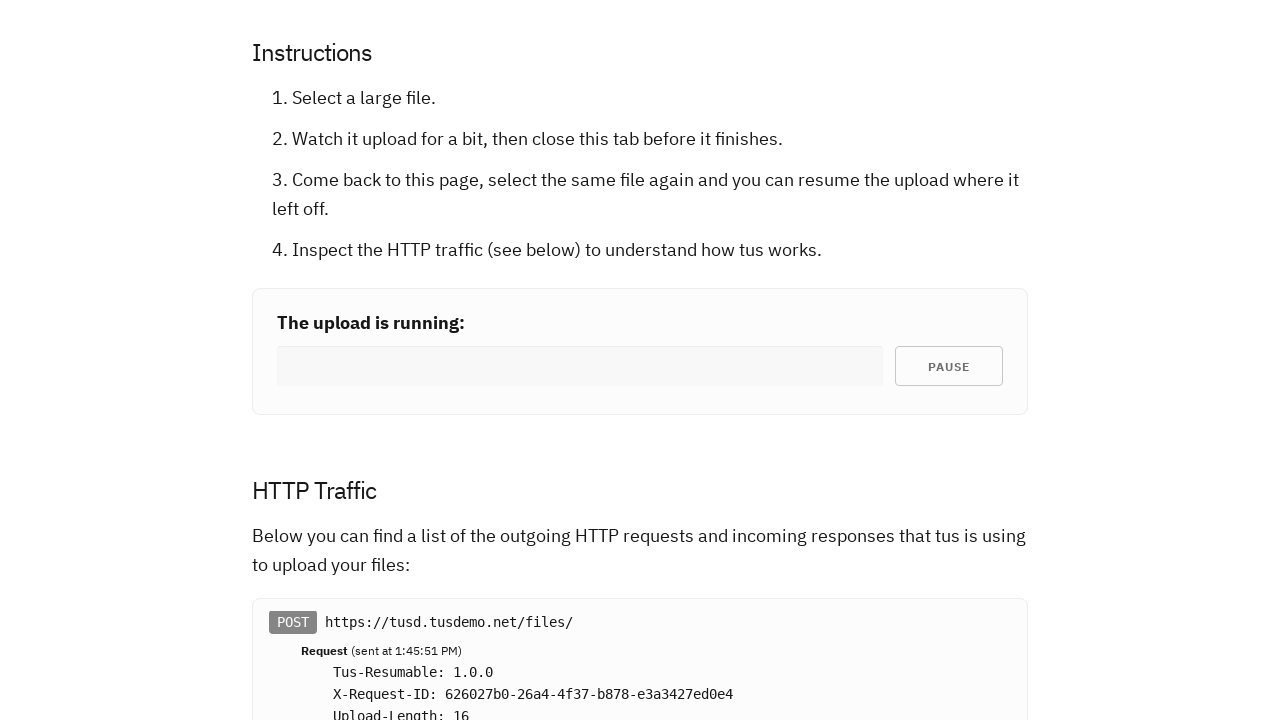

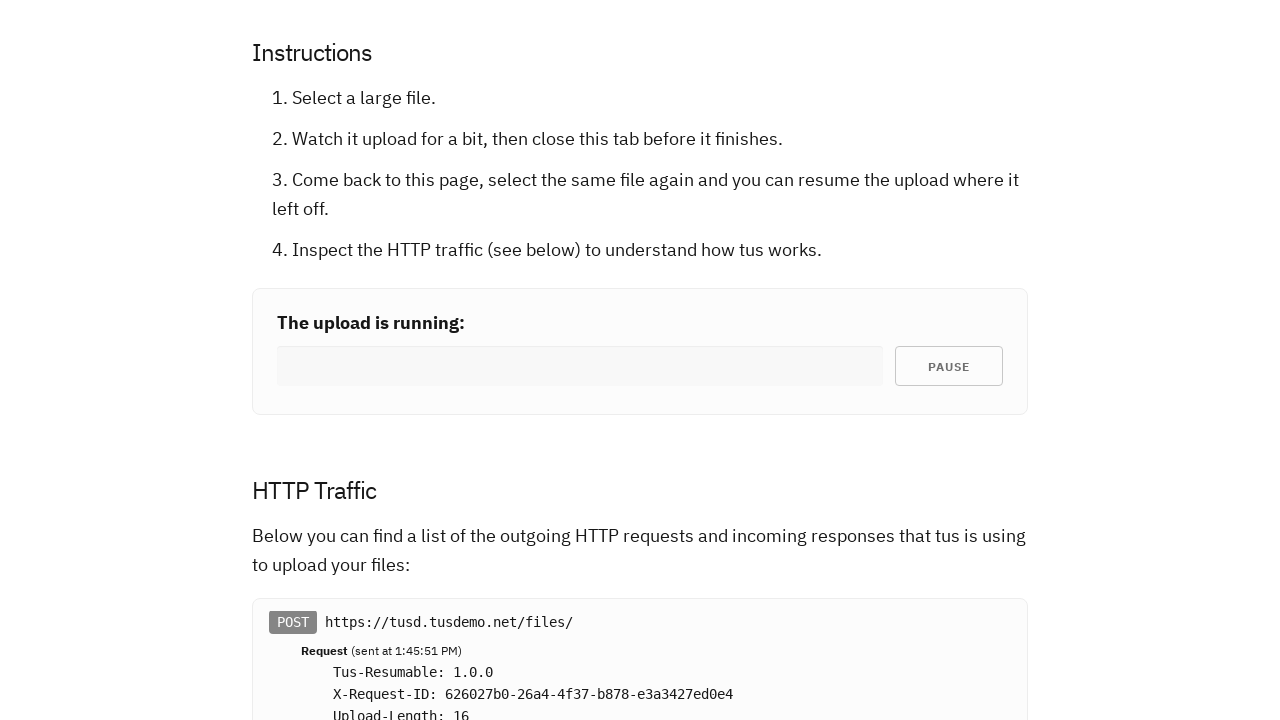